Tests that main and footer sections become visible when items are added

Starting URL: https://demo.playwright.dev/todomvc

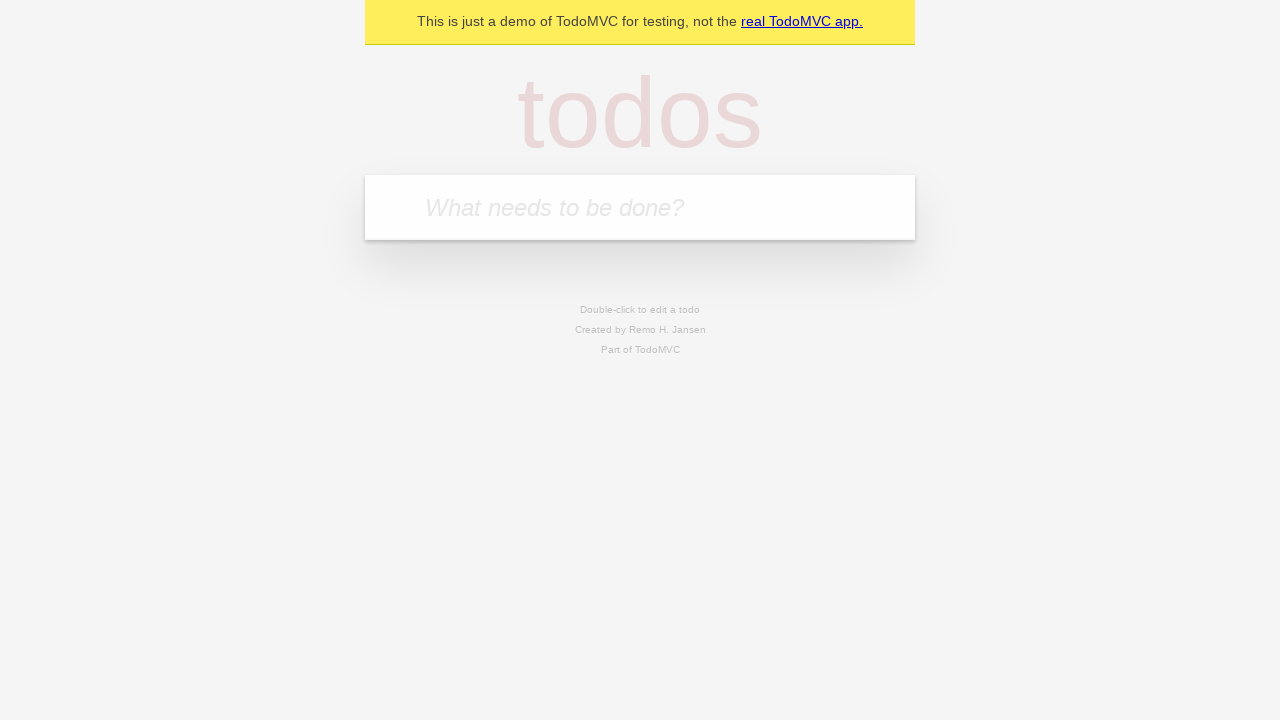

Filled todo input field with 'buy some cheese' on internal:attr=[placeholder="What needs to be done?"i]
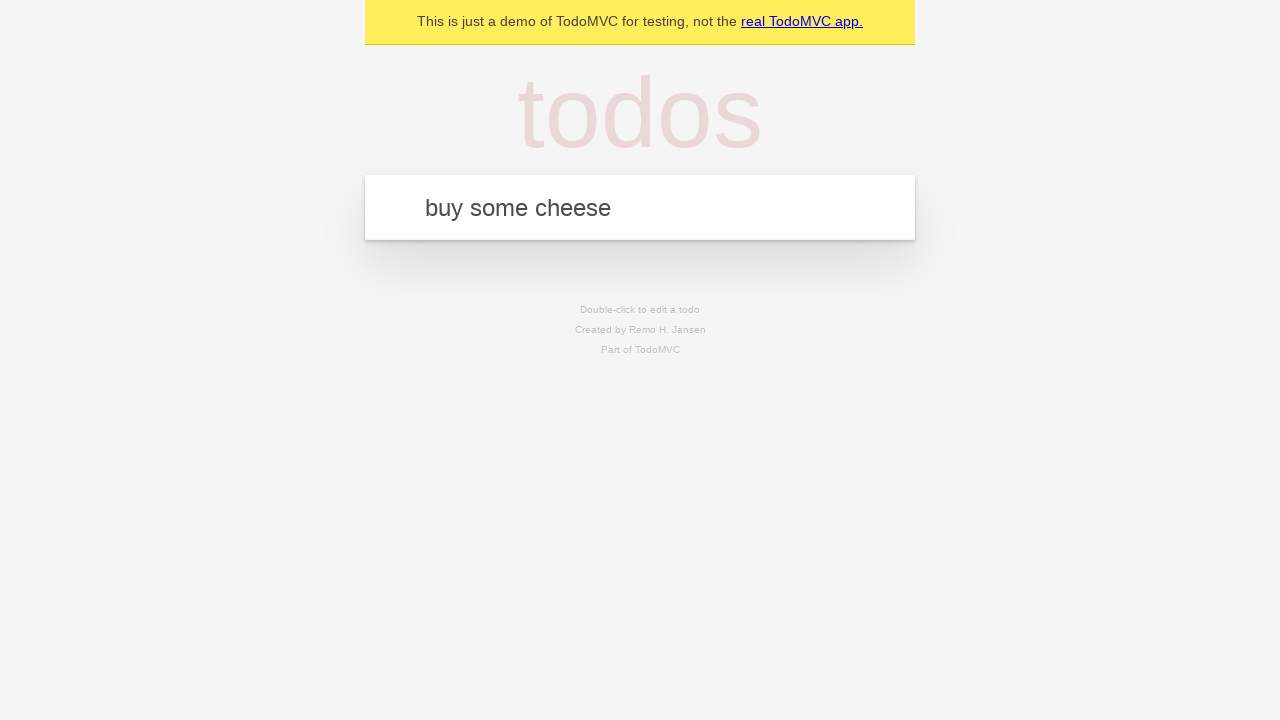

Pressed Enter to add todo item on internal:attr=[placeholder="What needs to be done?"i]
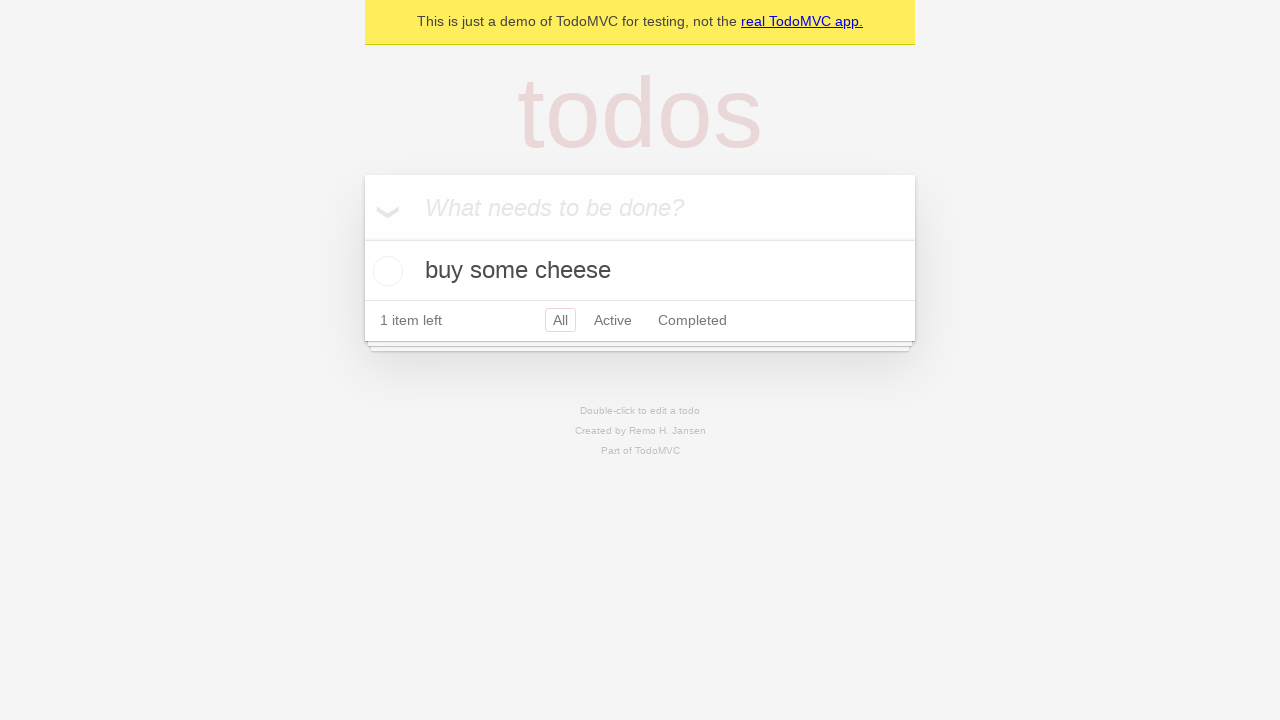

#main section became visible after item was added
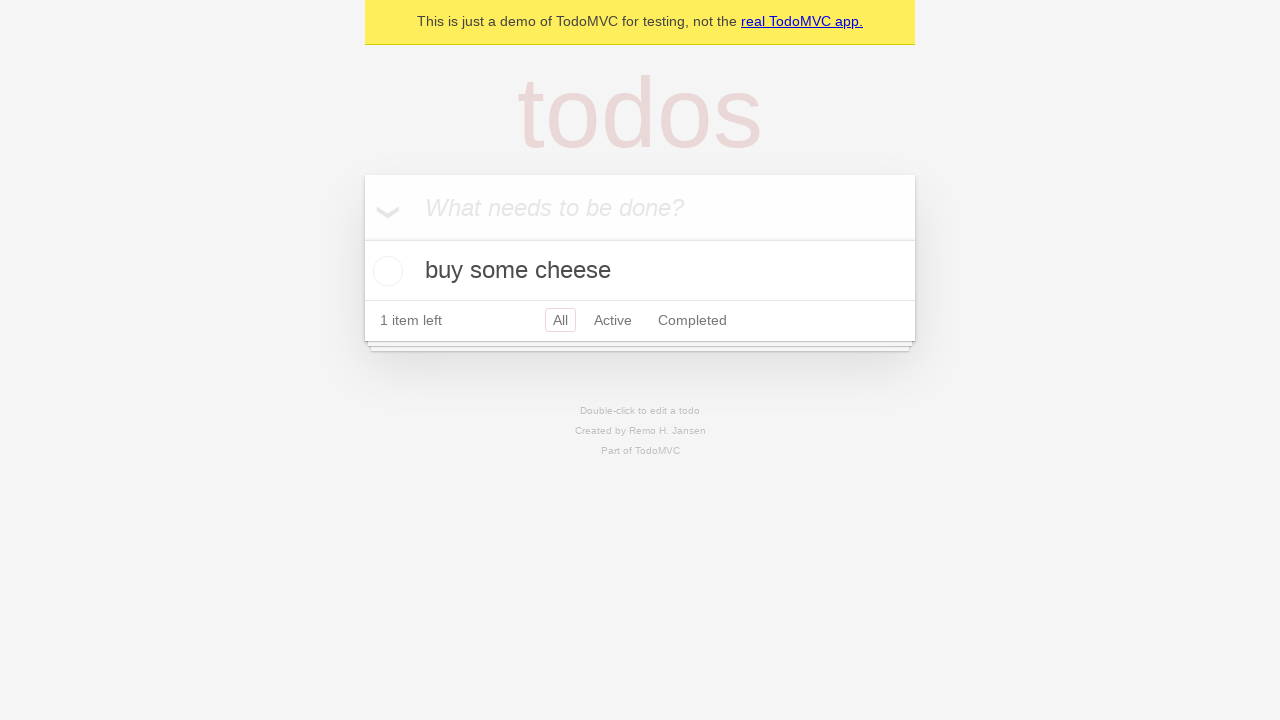

#footer section became visible after item was added
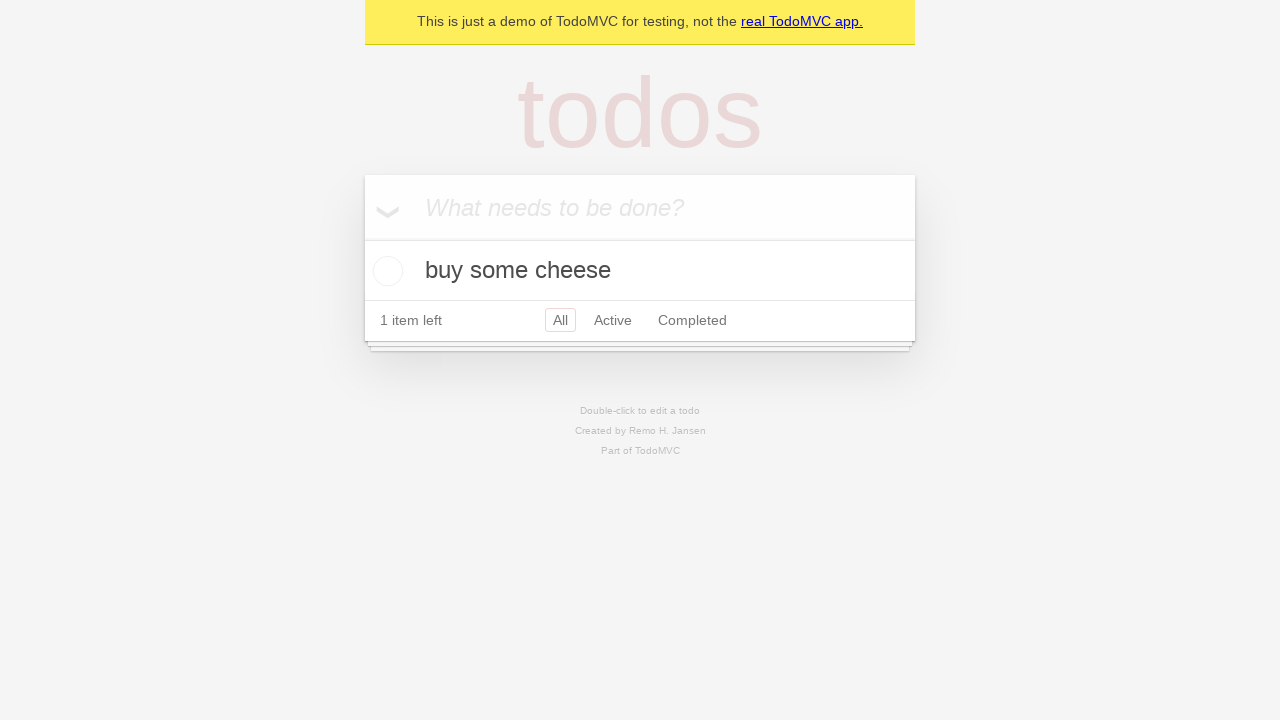

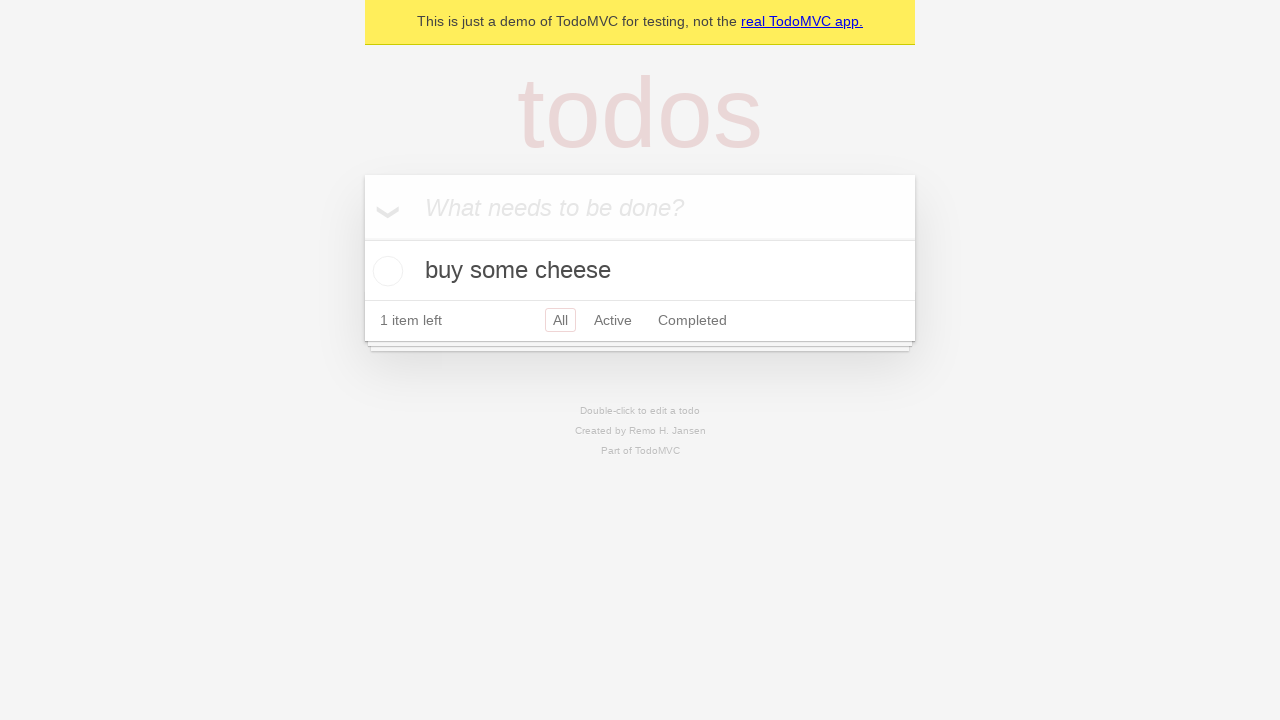